Tests the Slider widget by dragging the slider to change its value

Starting URL: https://demoqa.com/widgets

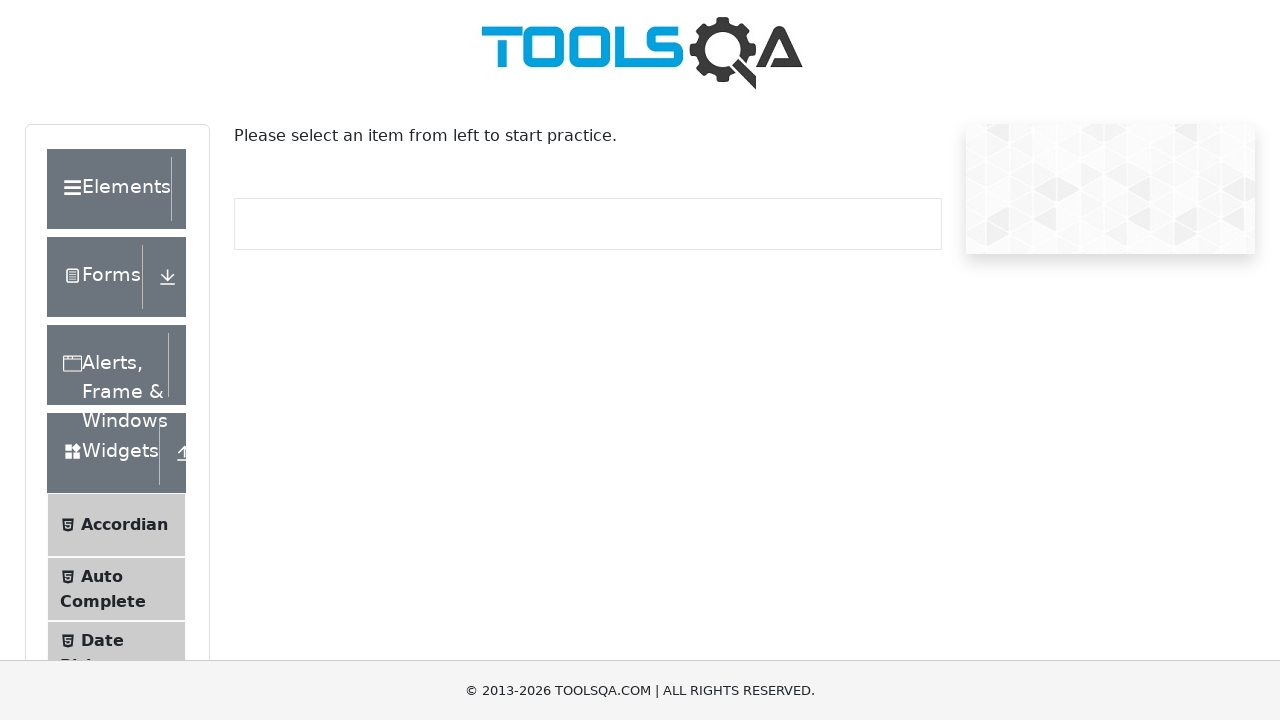

Clicked on Slider menu item at (107, 360) on text=Slider
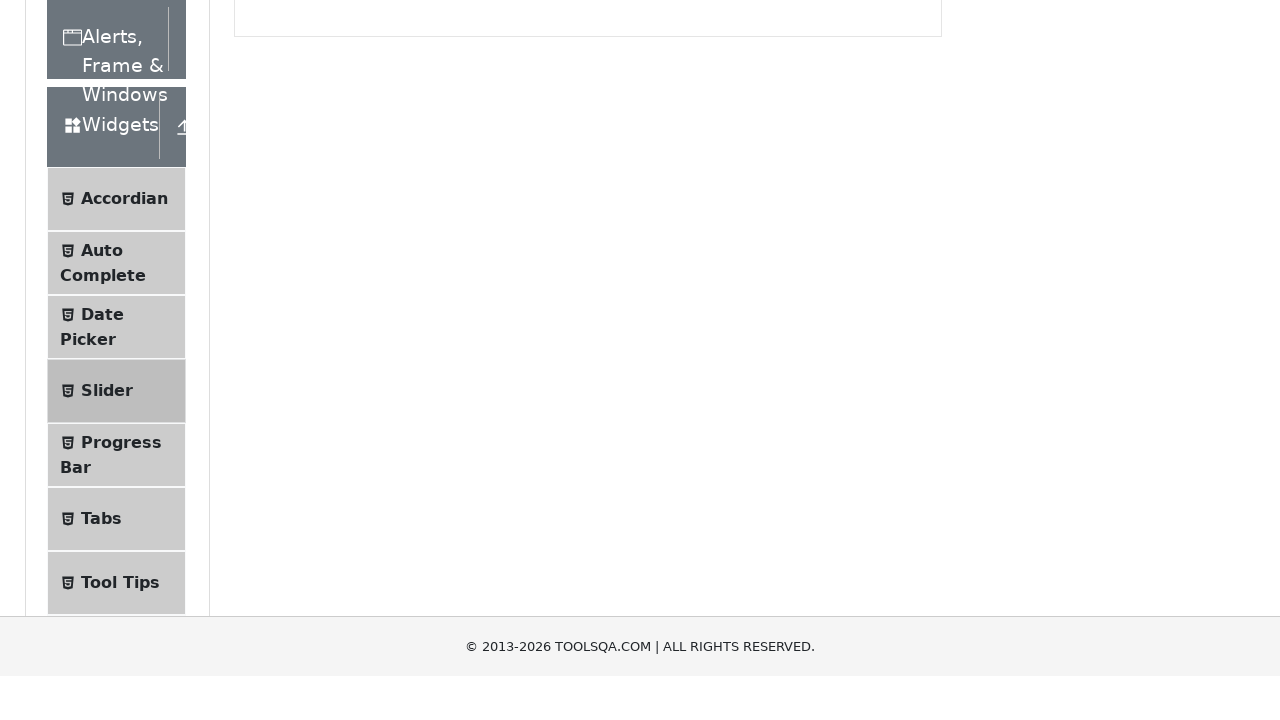

Waited 2 seconds for Slider widget to load
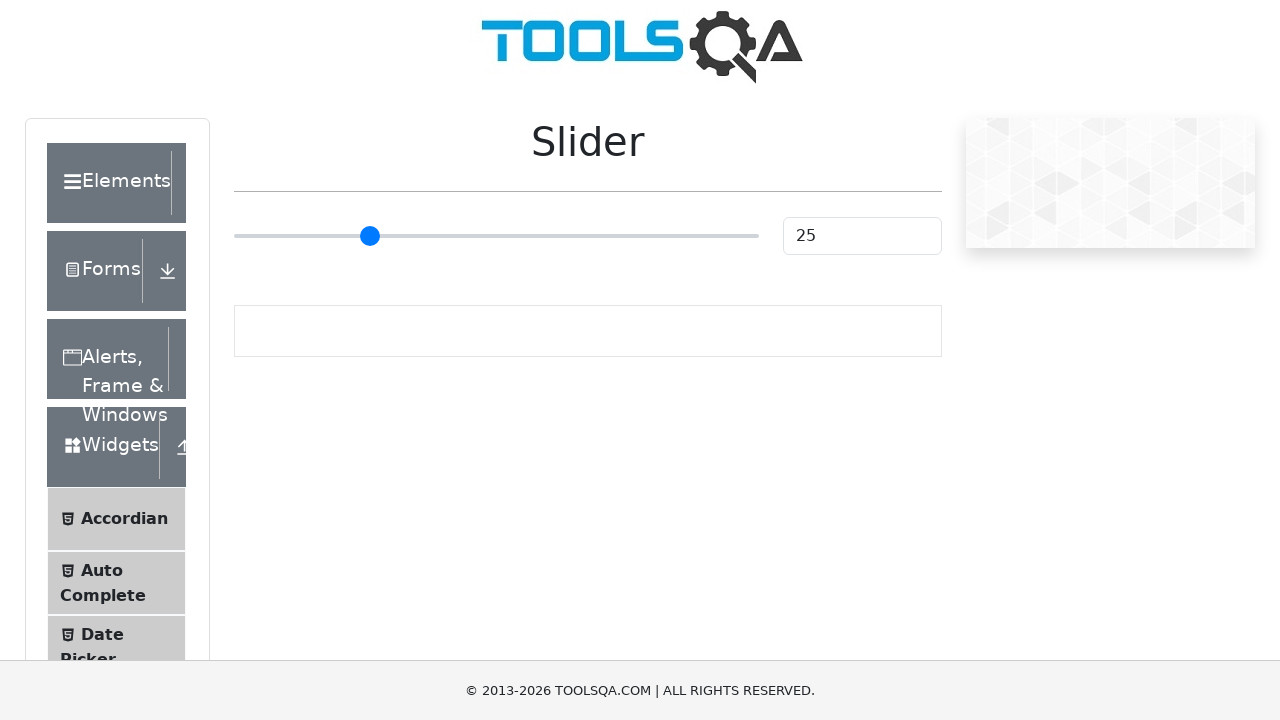

Located the slider input element
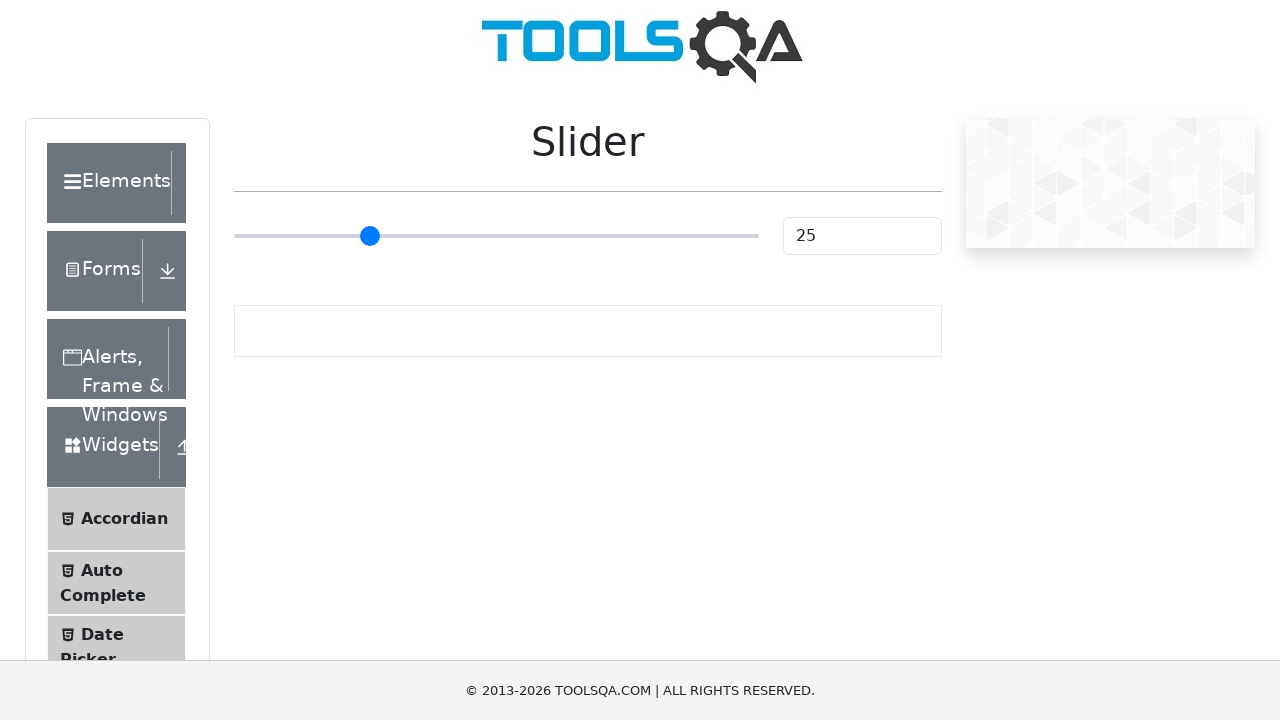

Retrieved slider bounding box dimensions
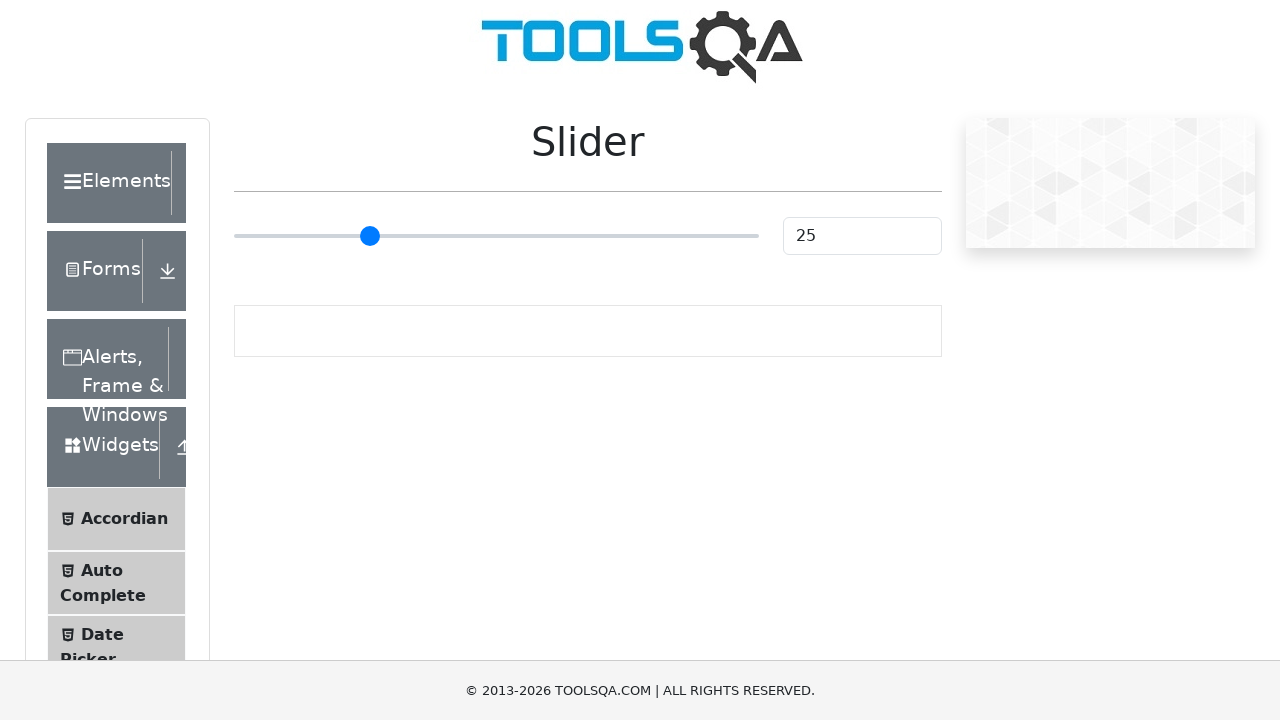

Moved mouse to the center of the slider at (496, 236)
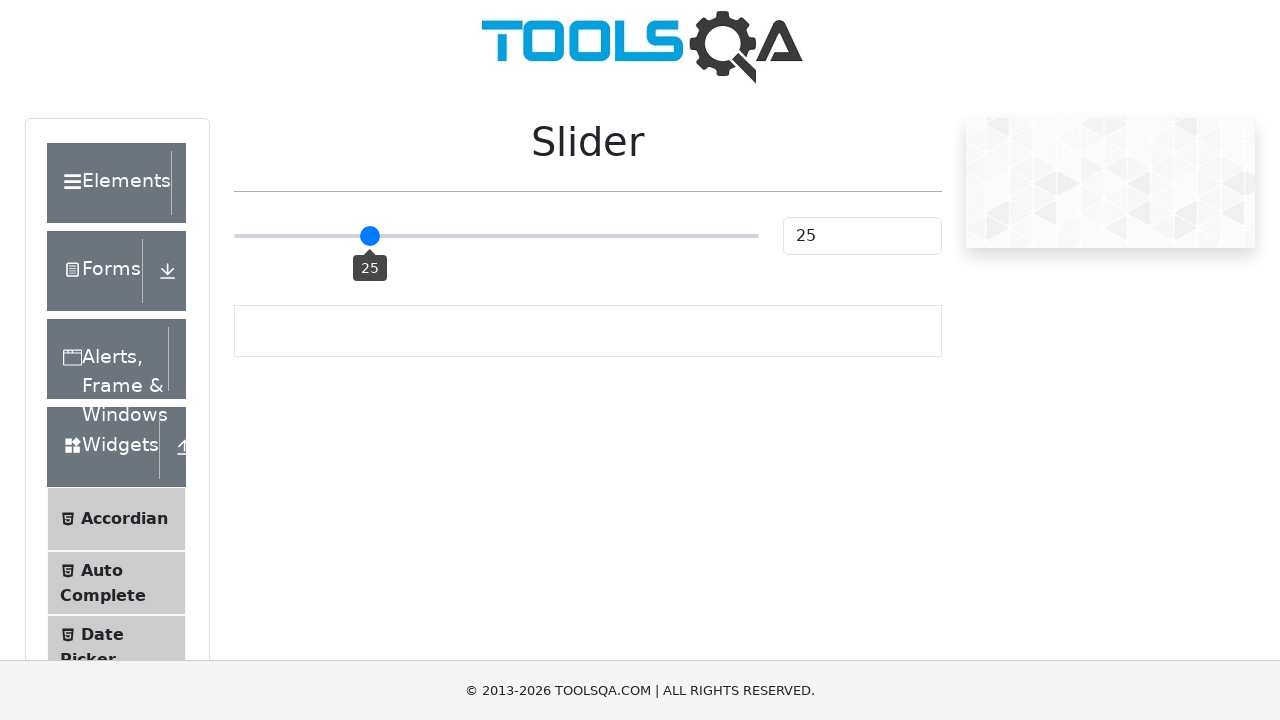

Pressed down mouse button on slider at (496, 236)
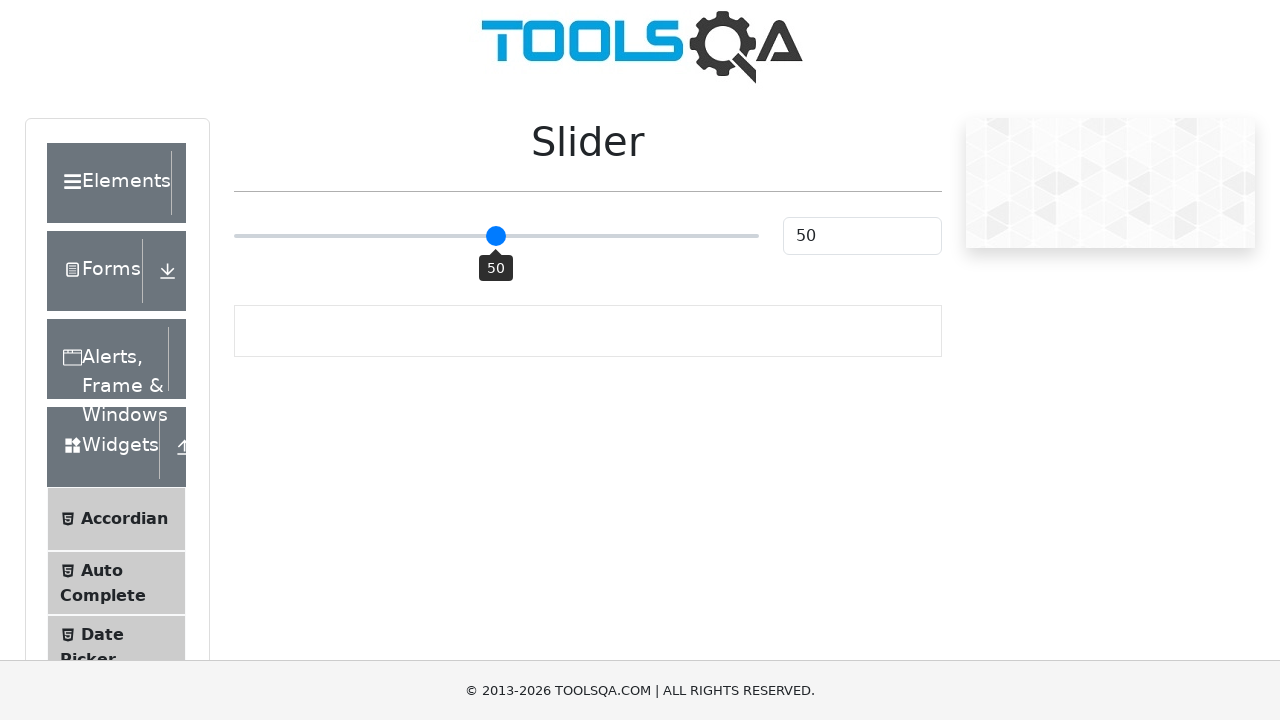

Dragged mouse to the right edge of slider to increase value at (759, 236)
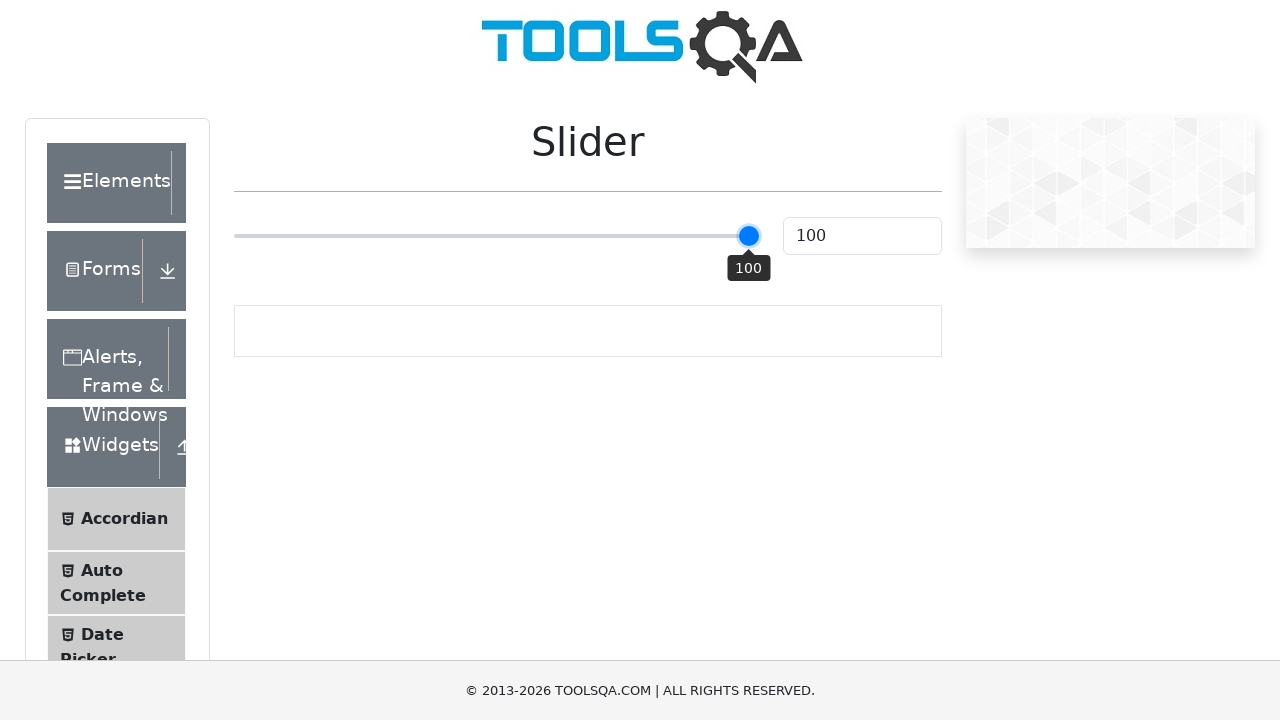

Released mouse button to complete slider drag at (759, 236)
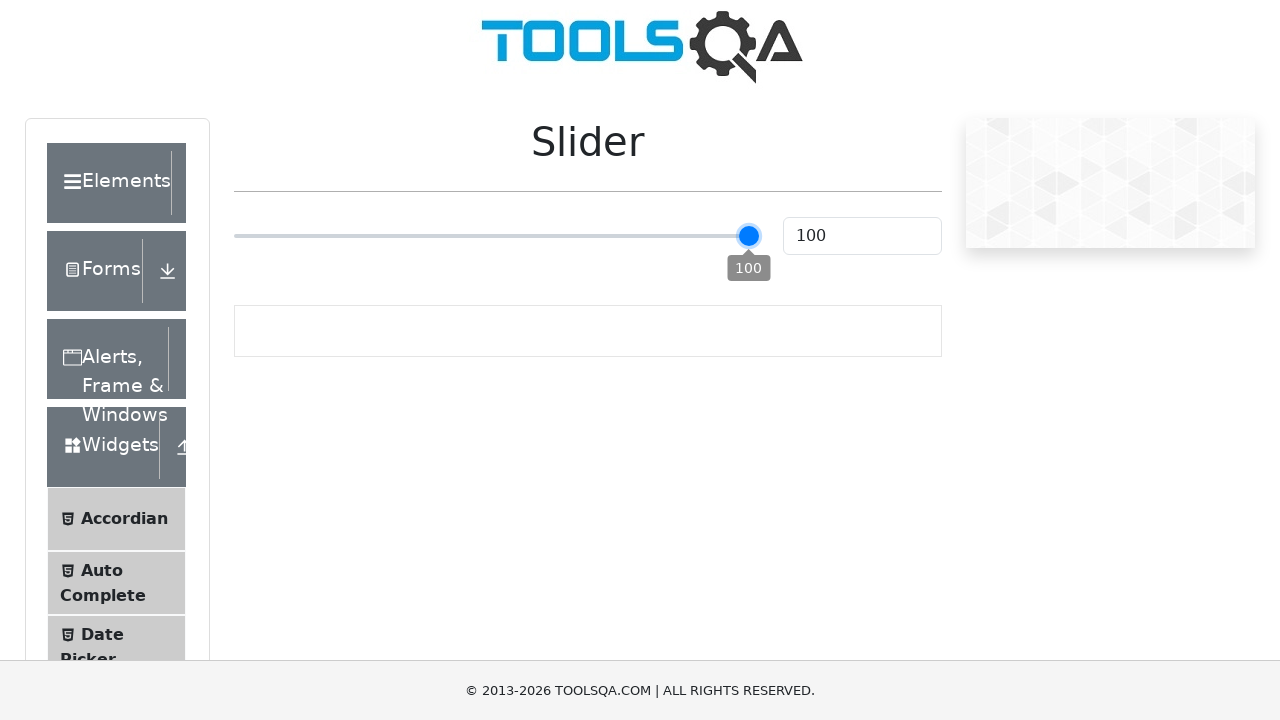

Clicked on slider value element to verify the change at (862, 236) on #sliderValue
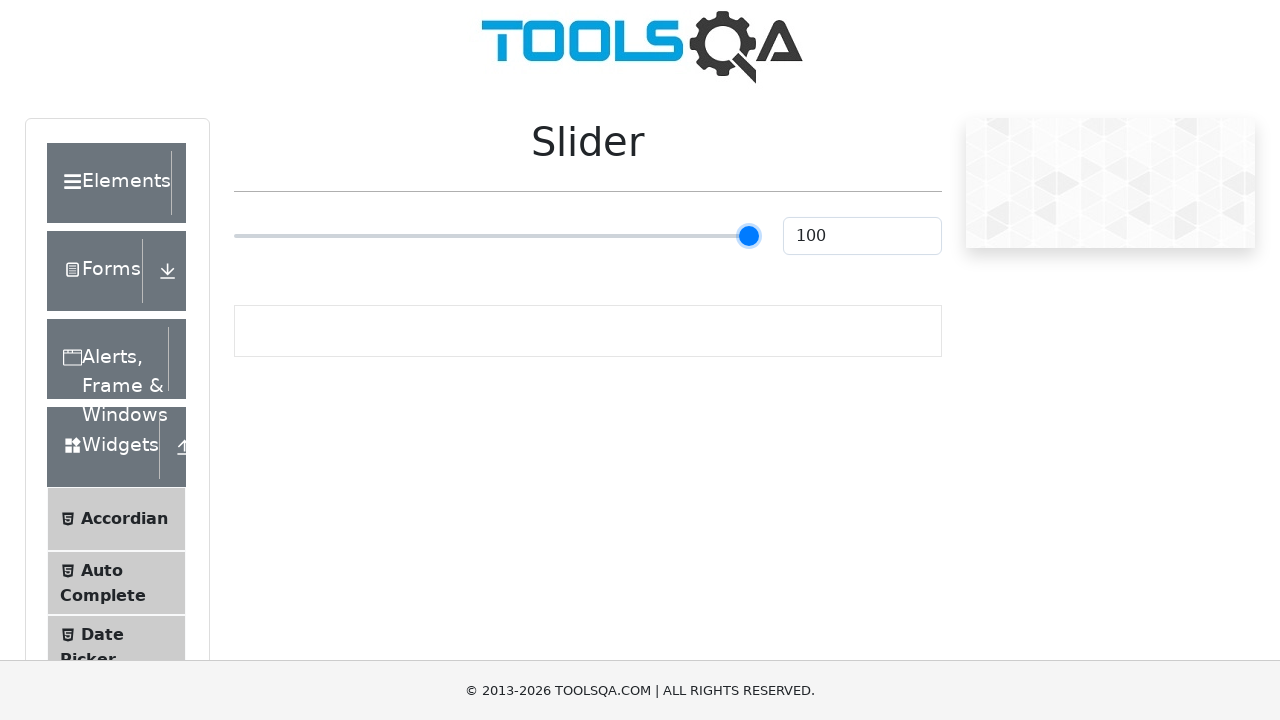

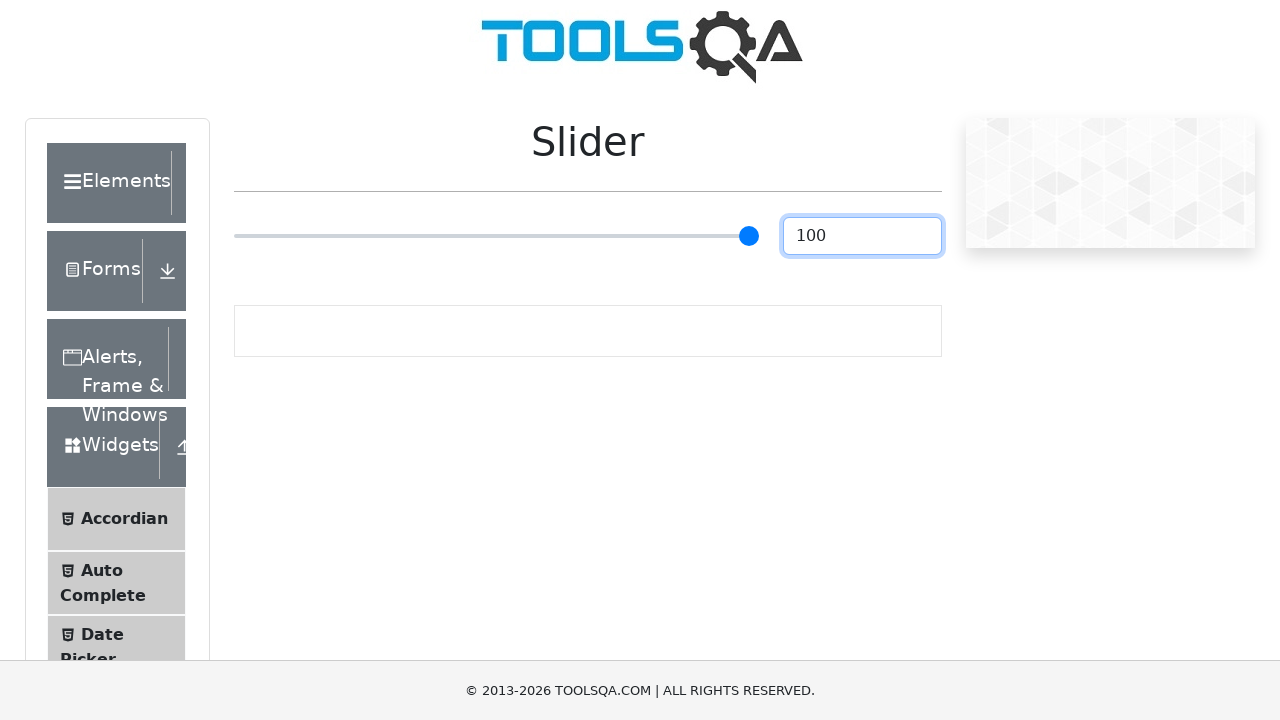